Tests unmarking items as complete by unchecking their checkboxes

Starting URL: https://demo.playwright.dev/todomvc

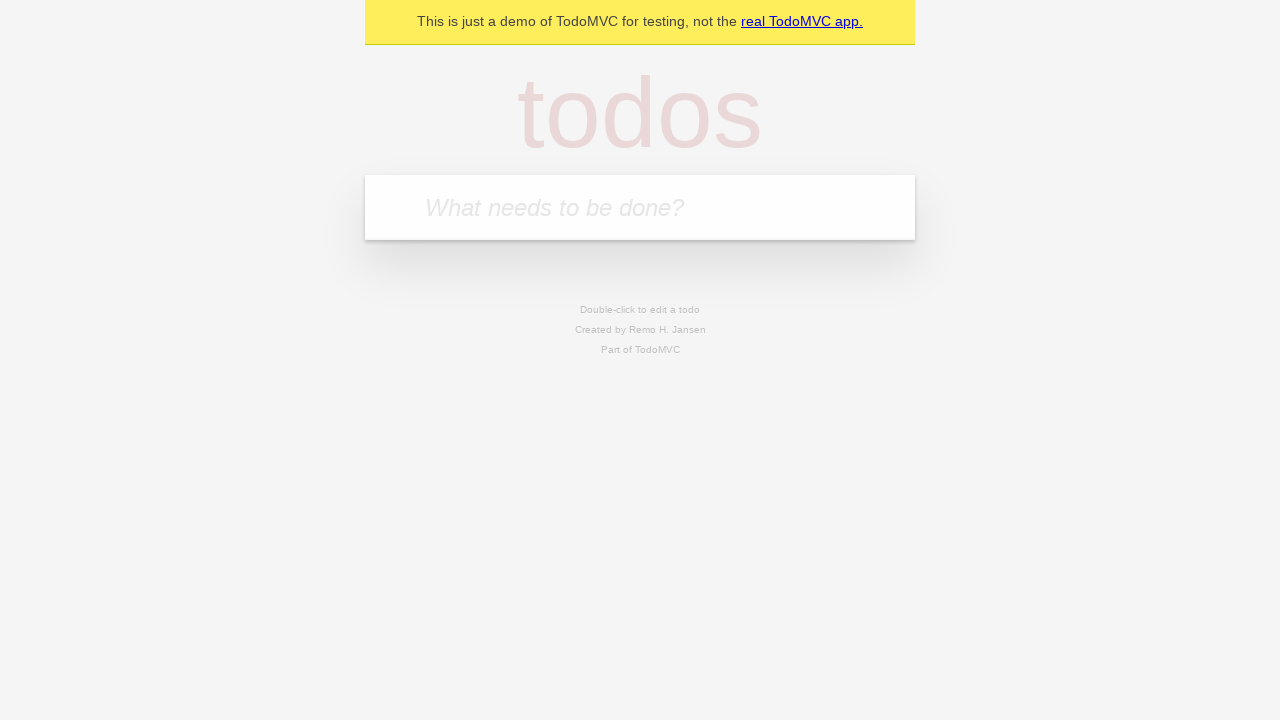

Filled first todo item 'buy some cheese' on internal:attr=[placeholder="What needs to be done?"i]
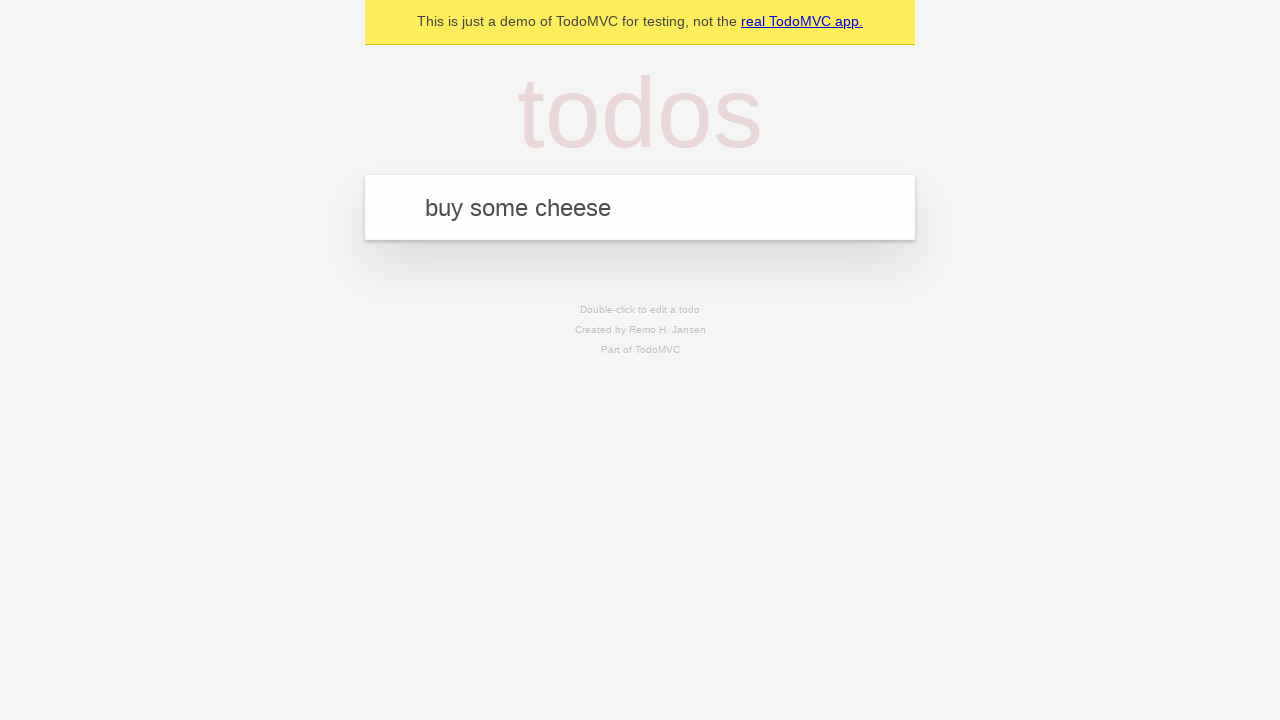

Pressed Enter to add first todo item on internal:attr=[placeholder="What needs to be done?"i]
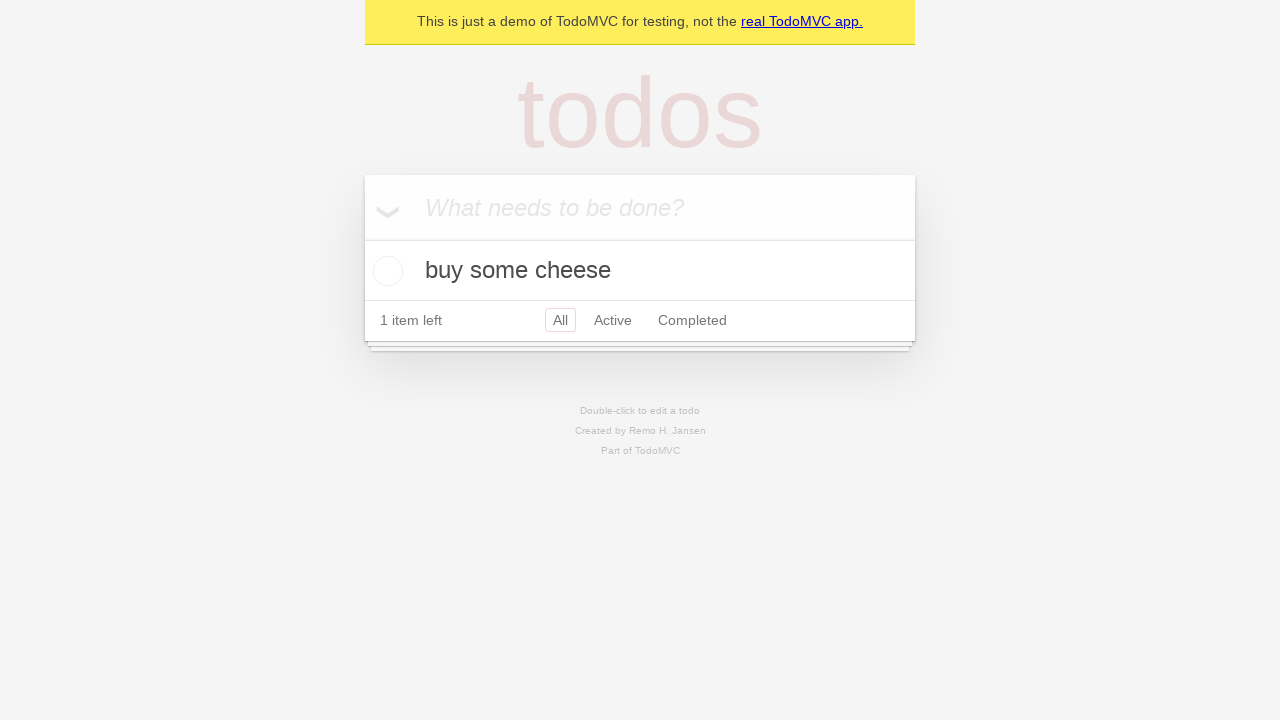

Filled second todo item 'feed the cat' on internal:attr=[placeholder="What needs to be done?"i]
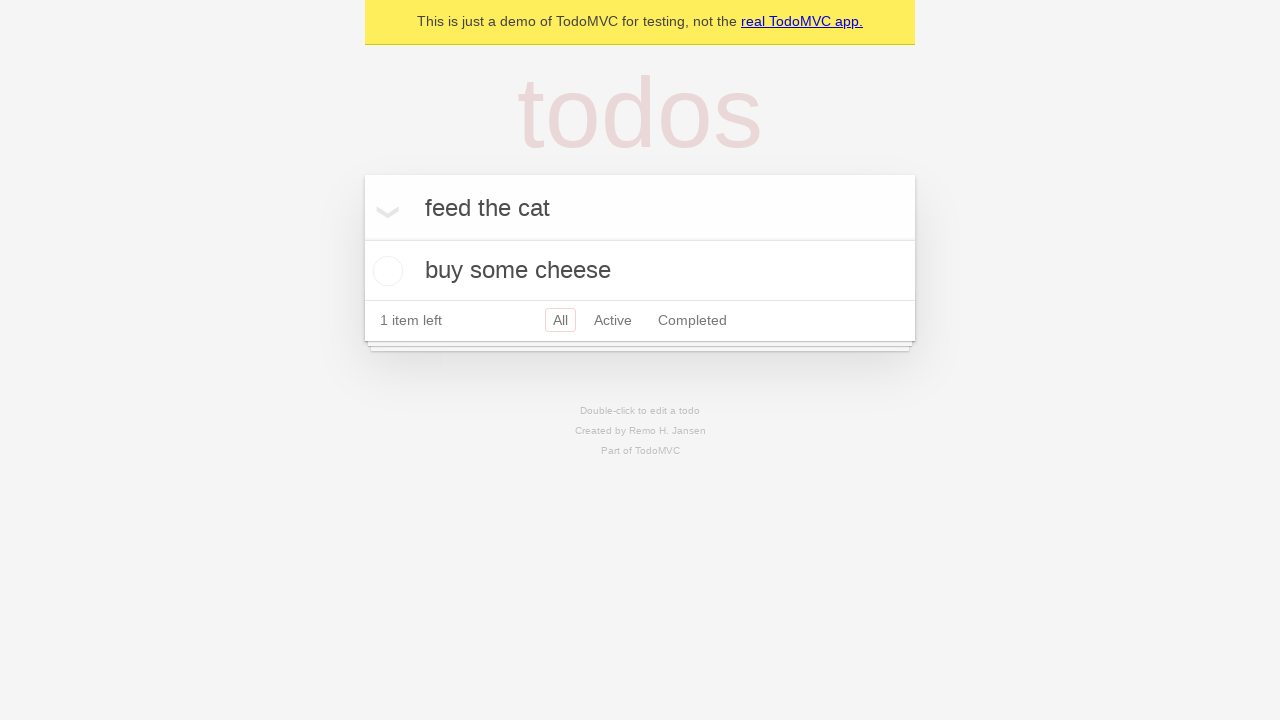

Pressed Enter to add second todo item on internal:attr=[placeholder="What needs to be done?"i]
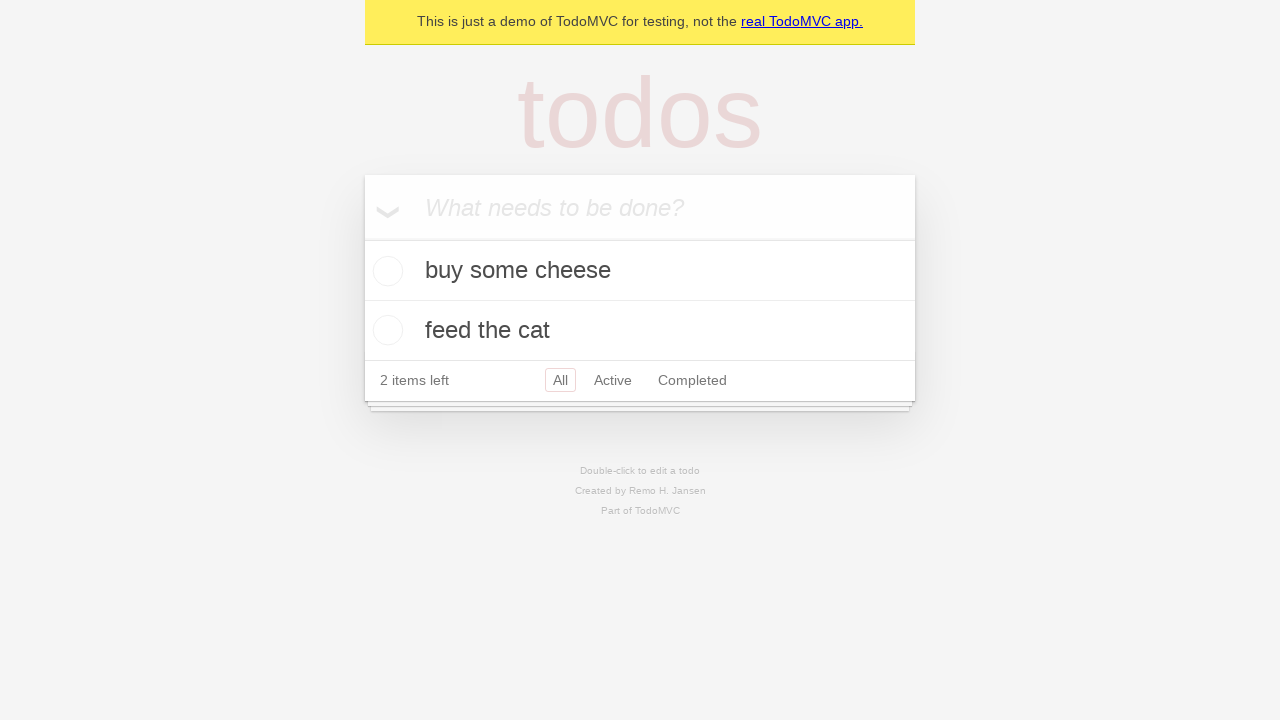

Checked checkbox for first todo item at (385, 271) on internal:testid=[data-testid="todo-item"s] >> nth=0 >> internal:role=checkbox
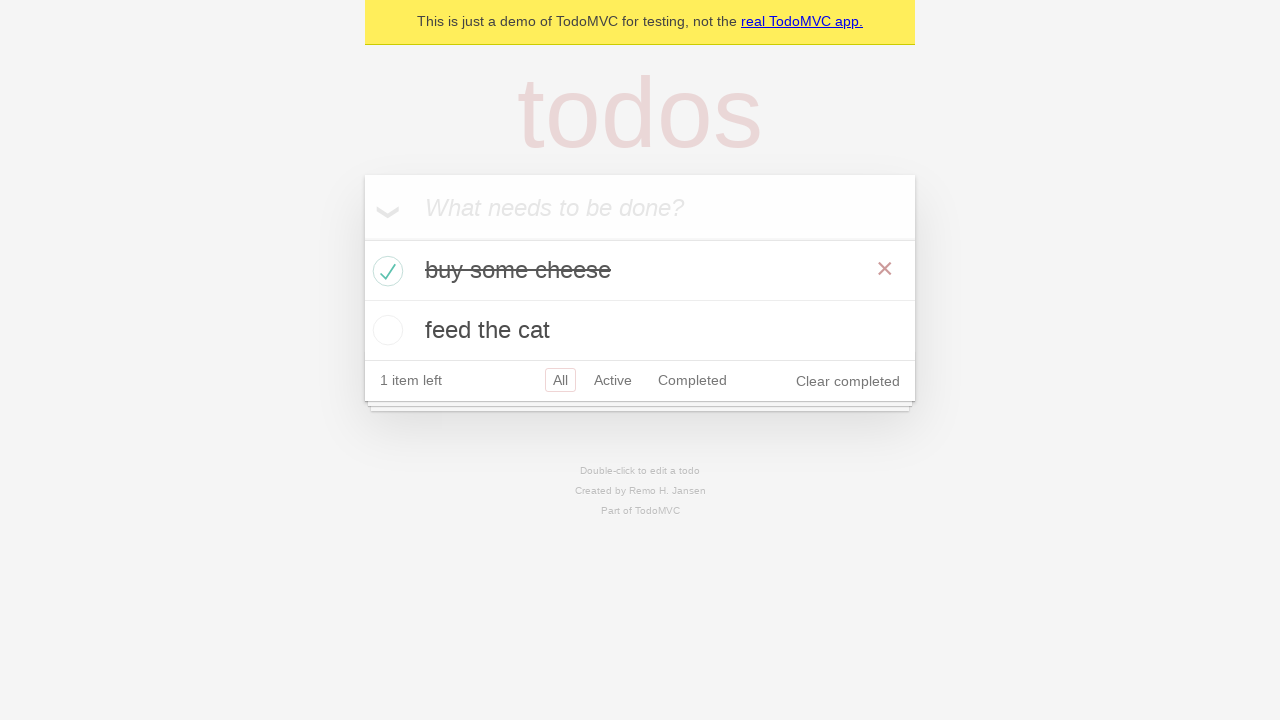

Unchecked checkbox for first todo item to mark as incomplete at (385, 271) on internal:testid=[data-testid="todo-item"s] >> nth=0 >> internal:role=checkbox
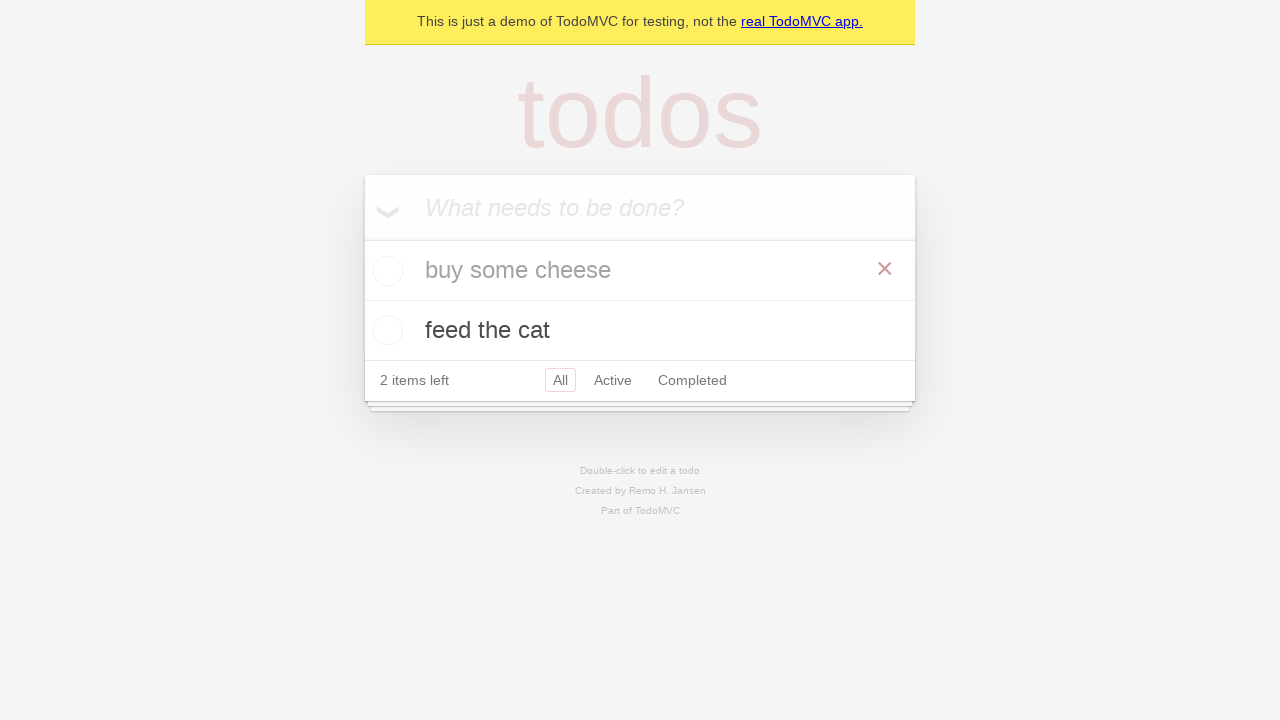

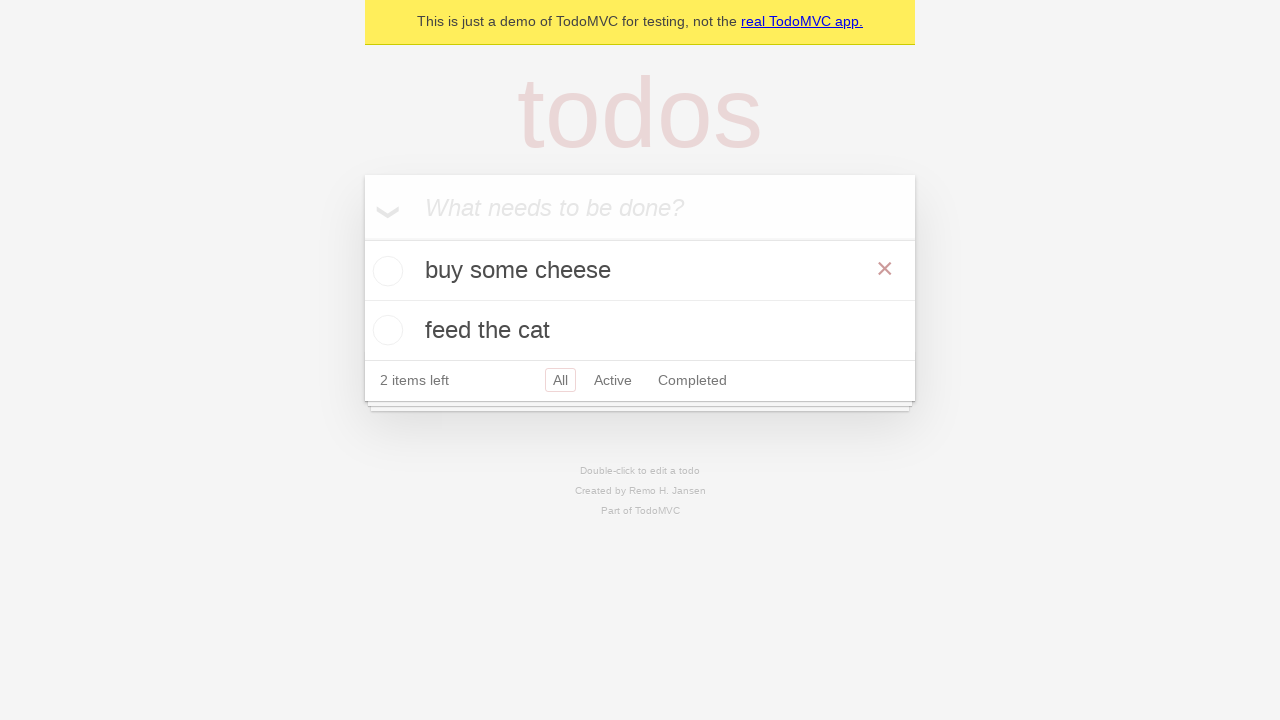